Tests JavaScript alert handling by triggering and interacting with different types of alerts: simple alert, confirm dialog, and prompt dialog

Starting URL: https://the-internet.herokuapp.com/javascript_alerts

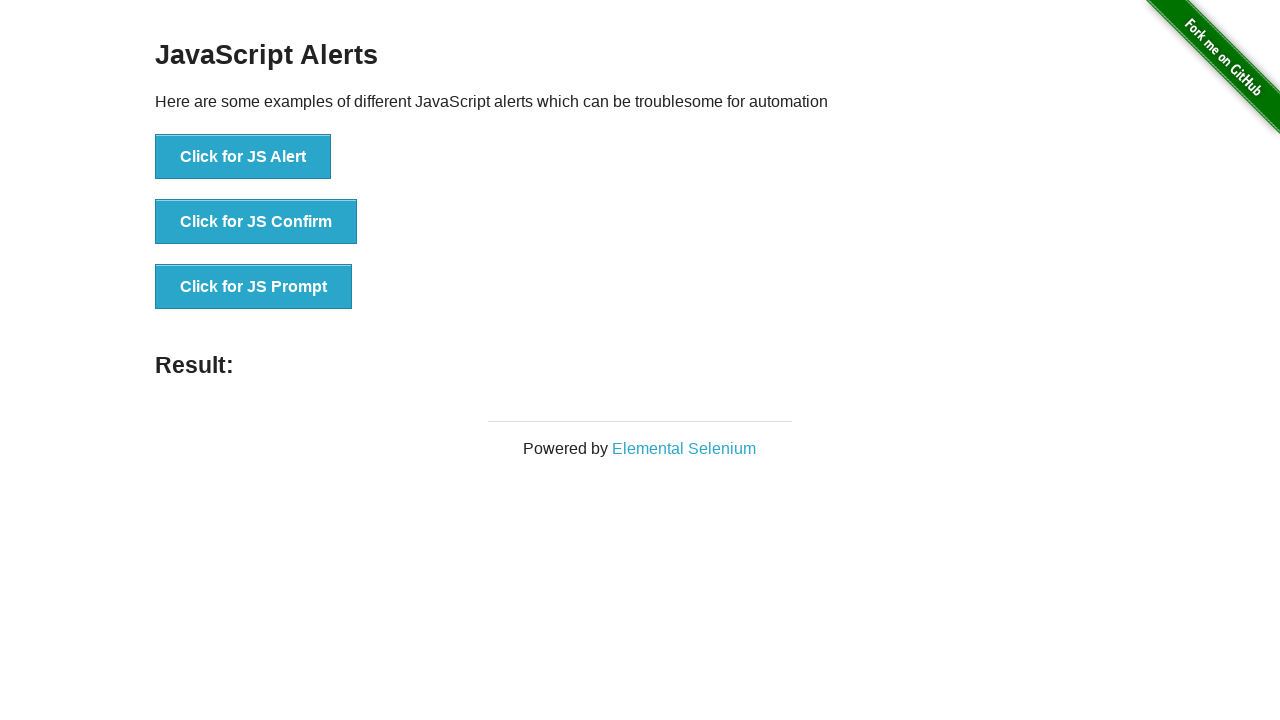

Clicked button to trigger simple JS alert at (243, 157) on xpath=//button[contains(text(),'Click for JS Alert')]
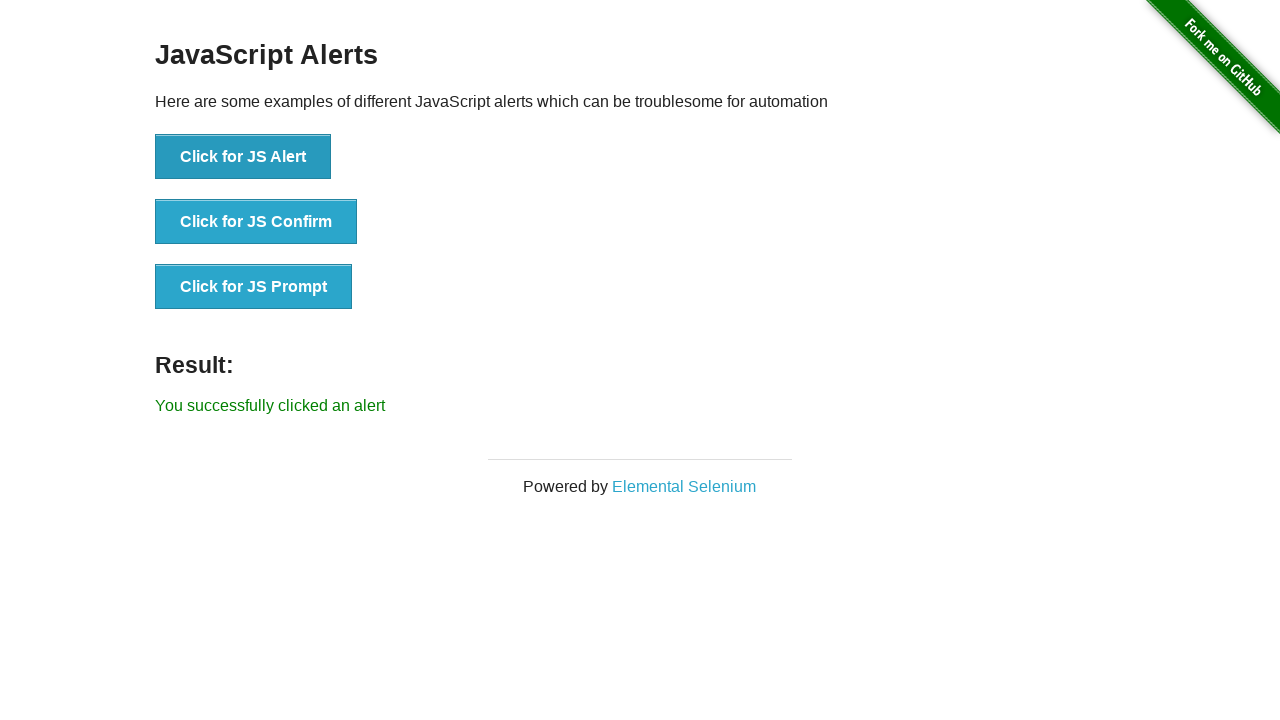

Set up dialog handler to accept alert
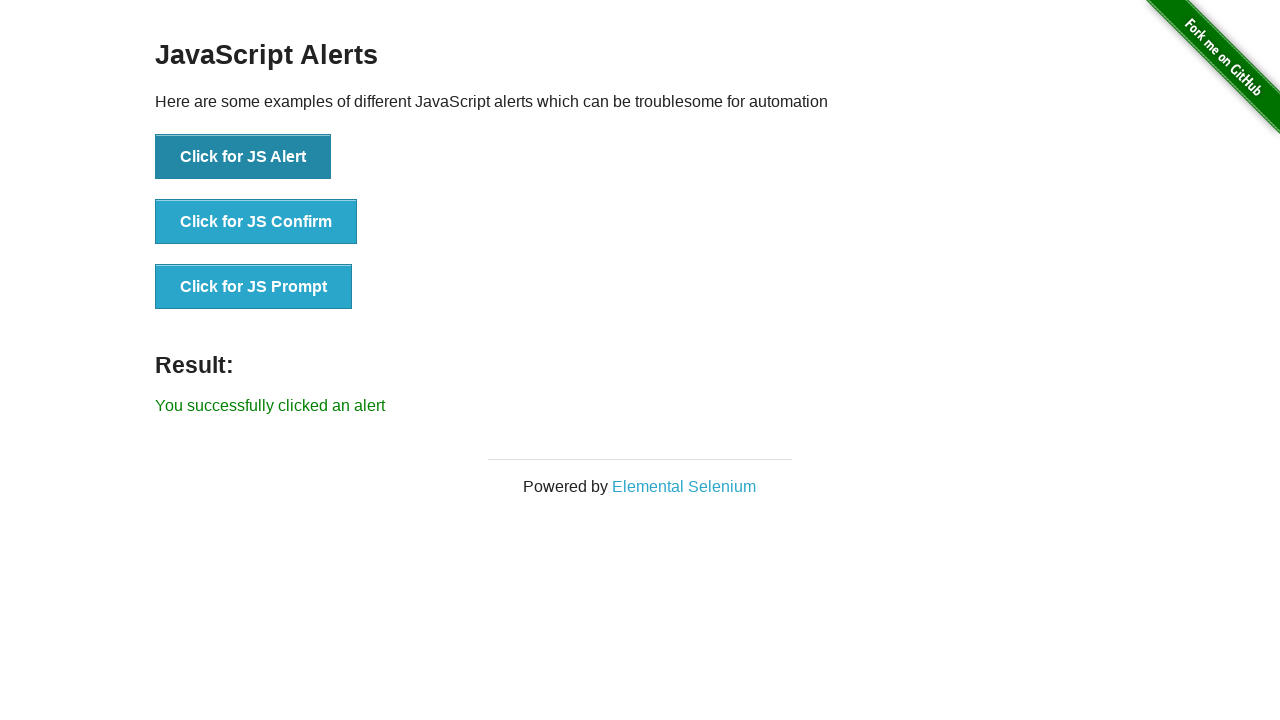

Waited 2 seconds after accepting simple alert
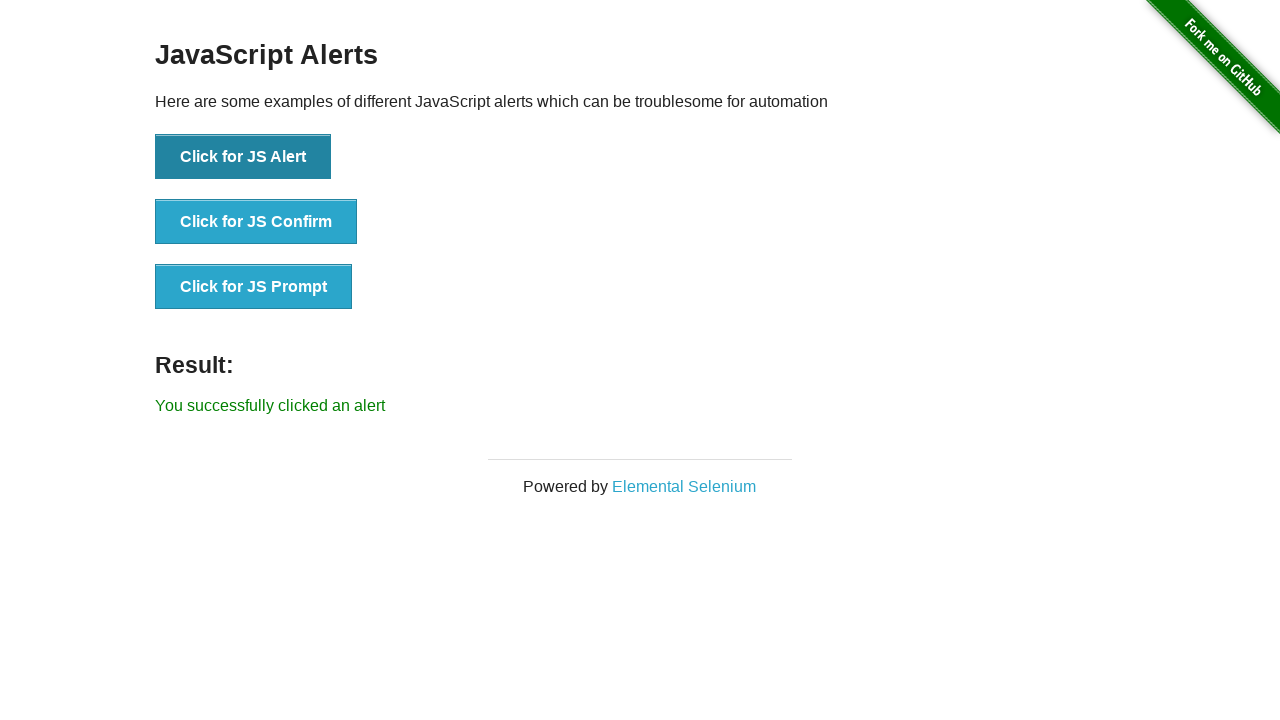

Clicked button to trigger confirm dialog at (256, 222) on xpath=//button[contains(text(),'Click for JS Confirm')]
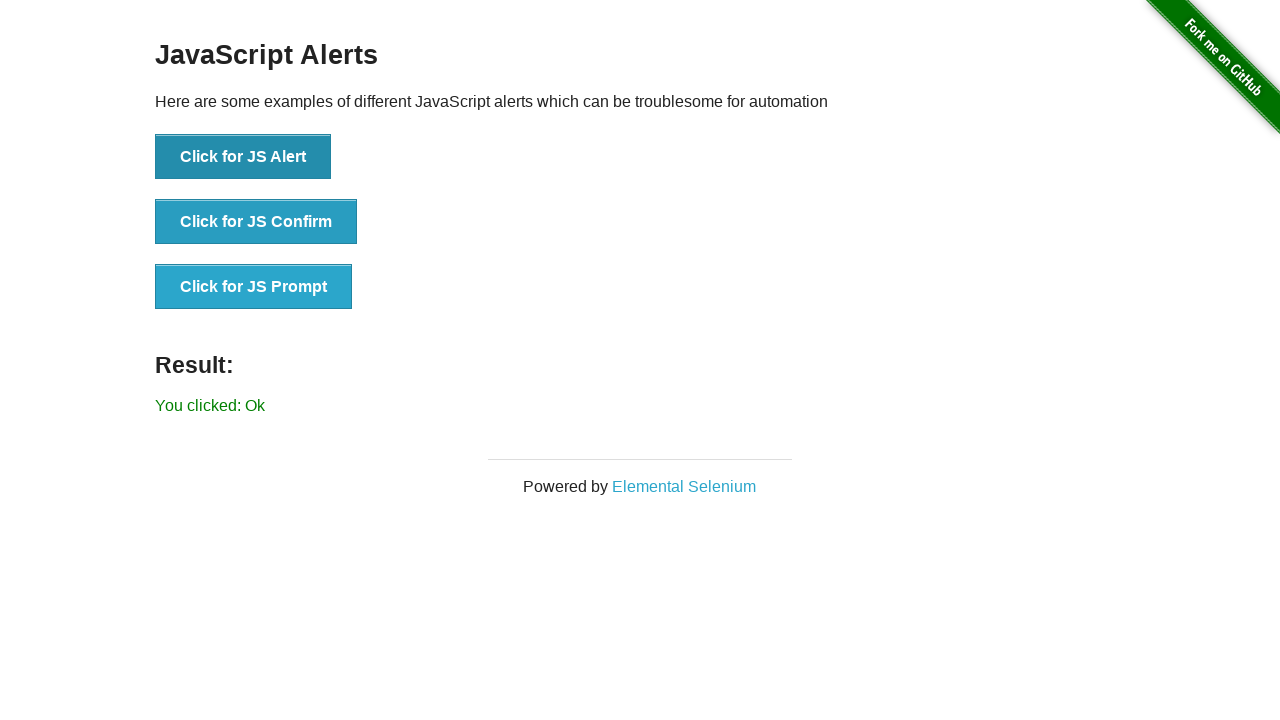

Set up dialog handler to dismiss confirm dialog
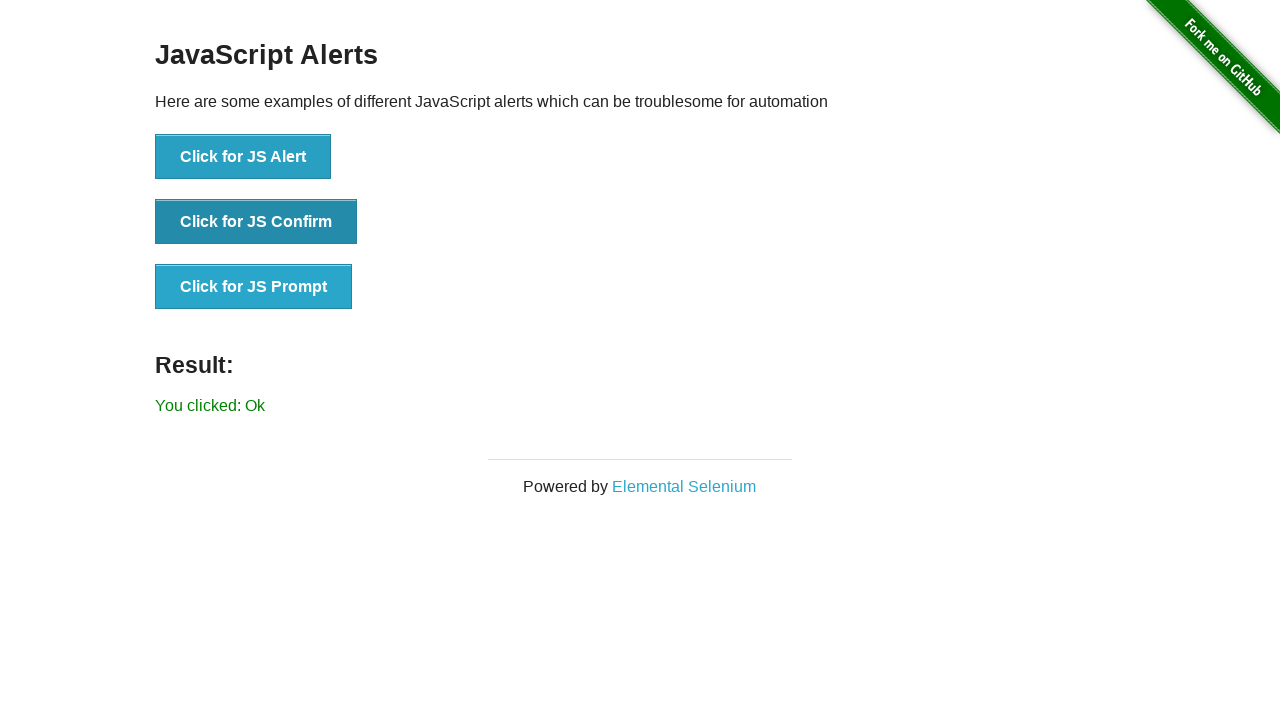

Waited 2 seconds after dismissing confirm dialog
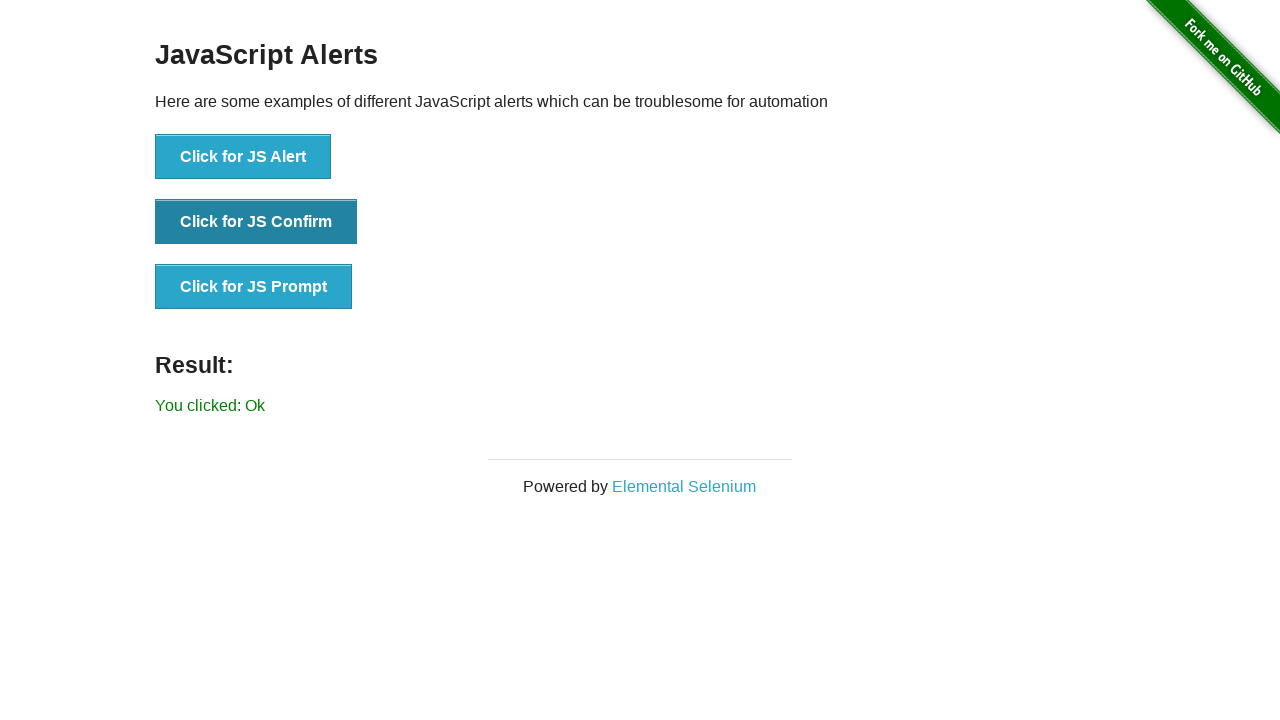

Clicked button to trigger prompt dialog at (254, 287) on xpath=//button[contains(text(),'Click for JS Prompt')]
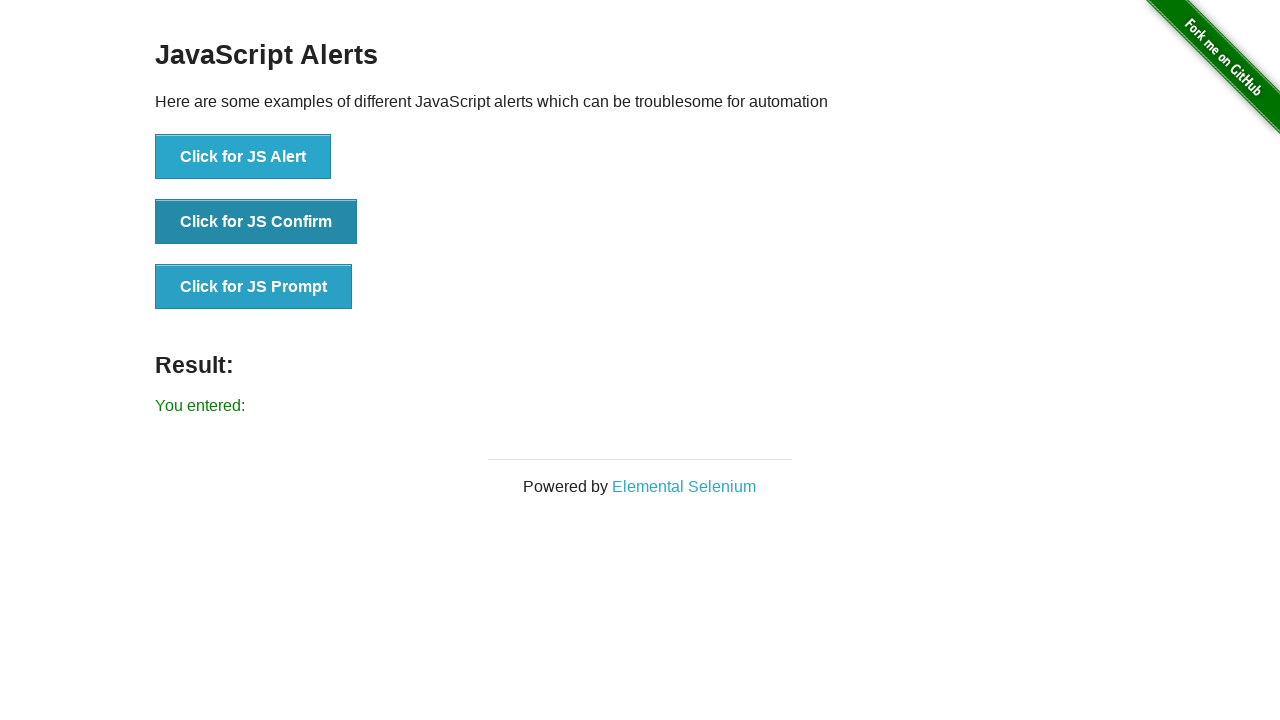

Set up dialog handler to accept prompt with text input
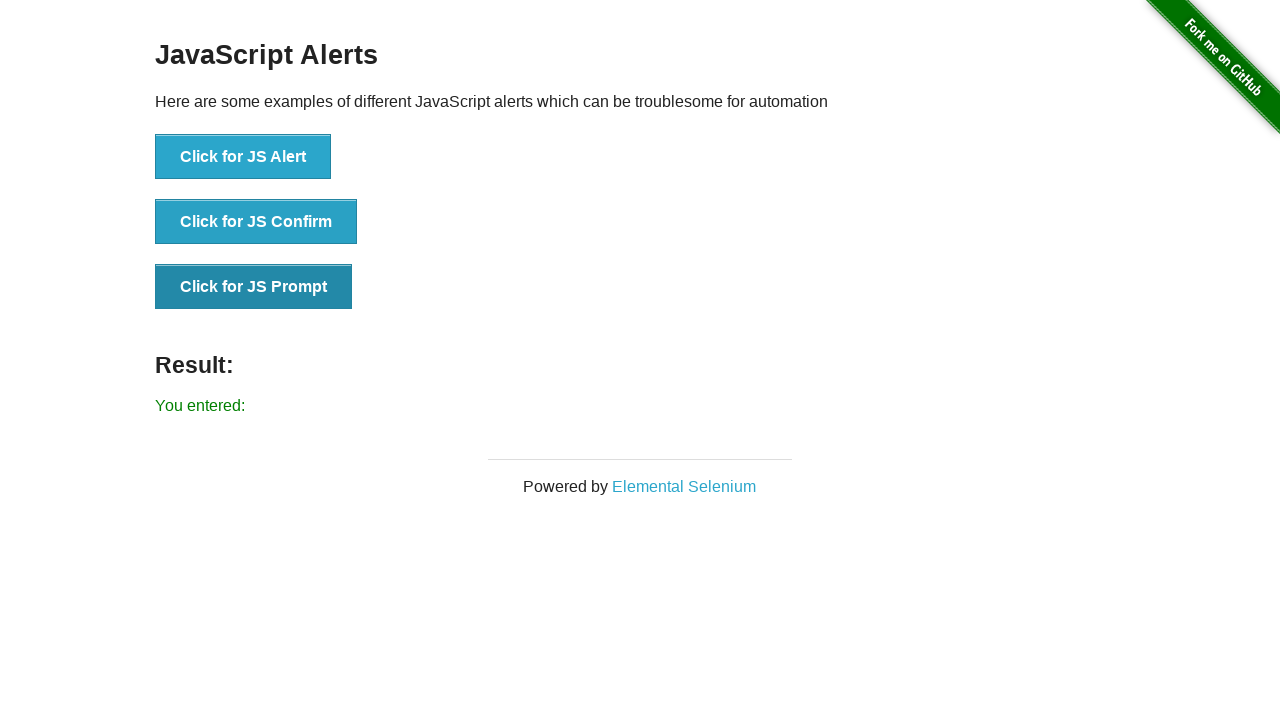

Waited 2 seconds after handling prompt dialog
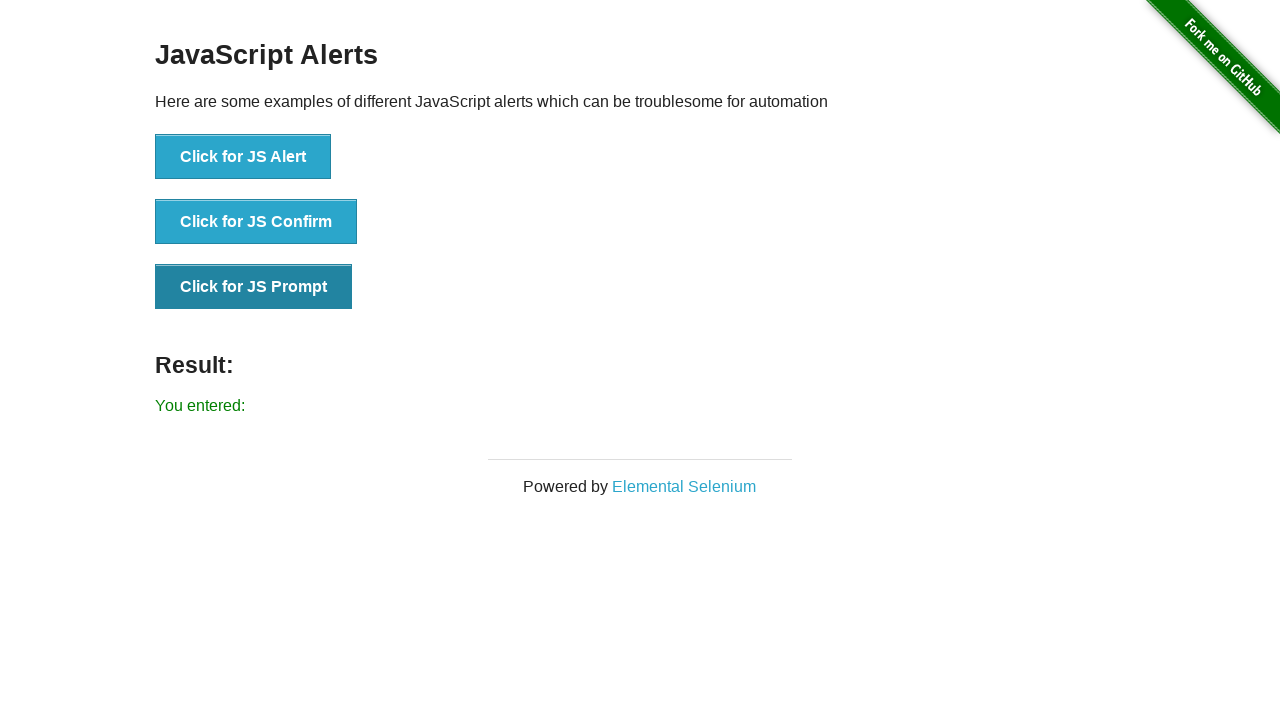

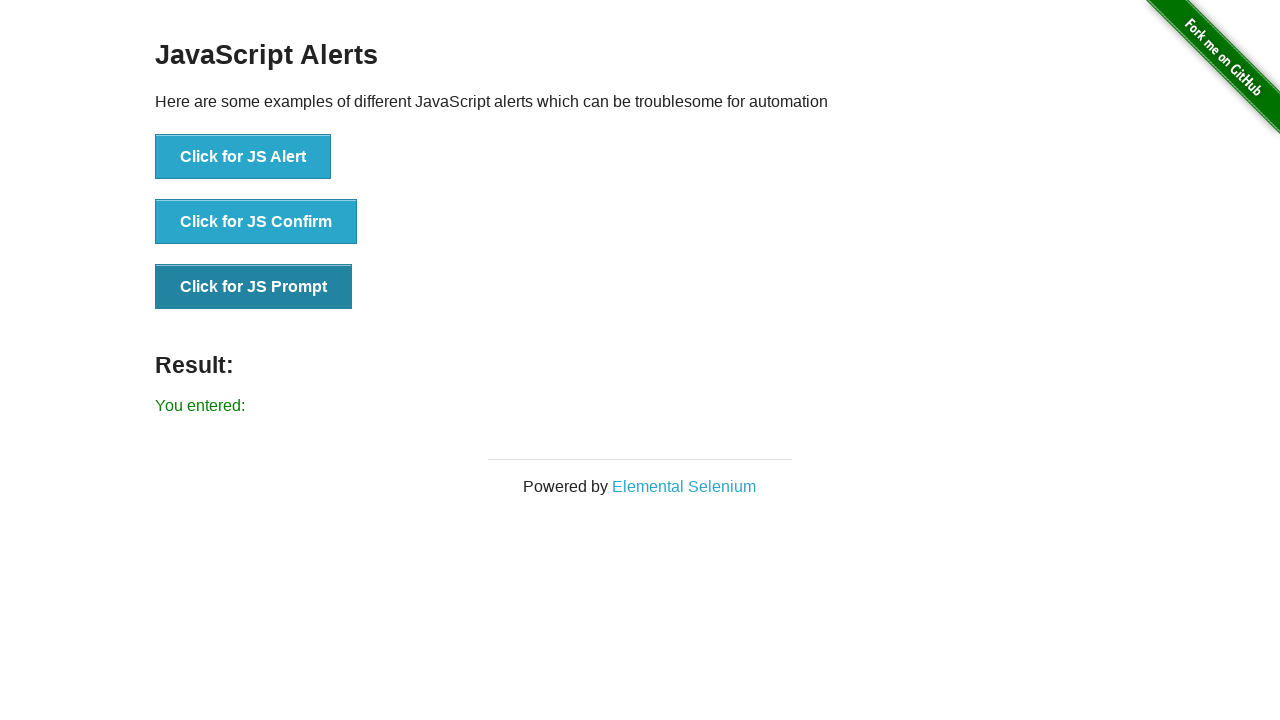